Tests drag and drop functionality using two different methods: the dragTo method and manual mouse actions (hover, mouse down/up) on a jQuery UI droppable demo page.

Starting URL: https://jqueryui.com/resources/demos/droppable/default.html

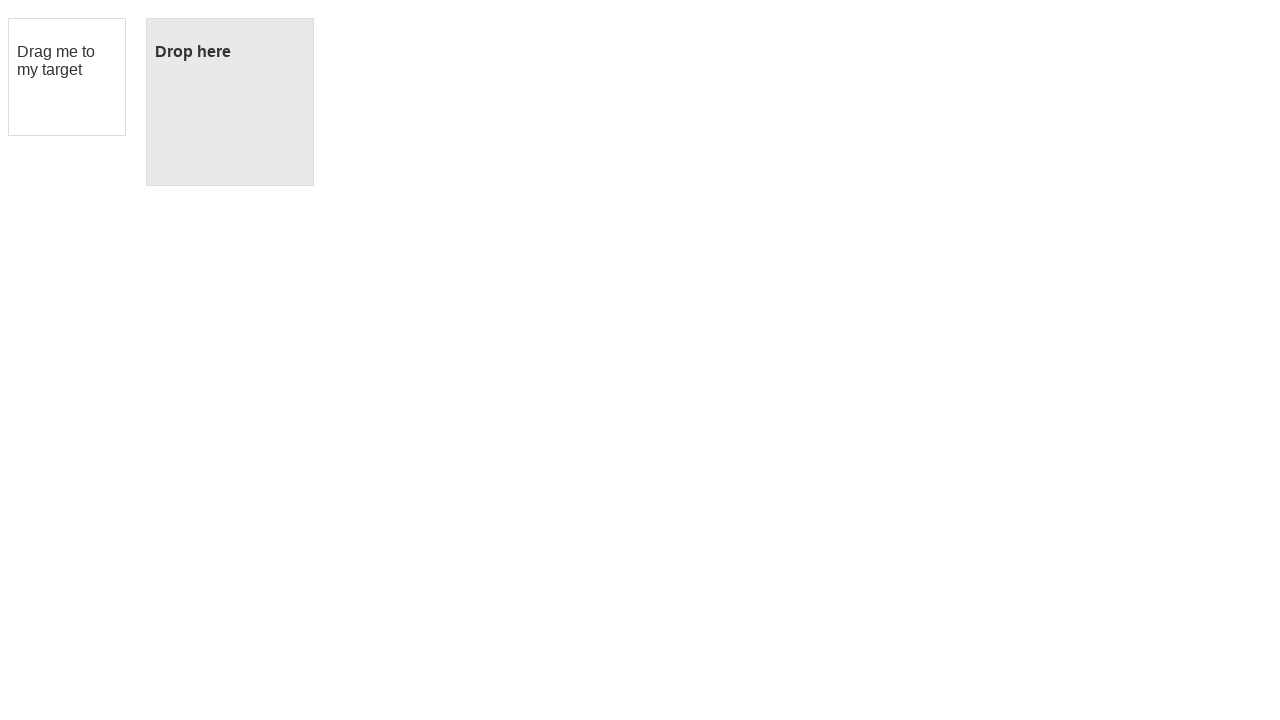

Navigated to jQuery UI droppable demo page
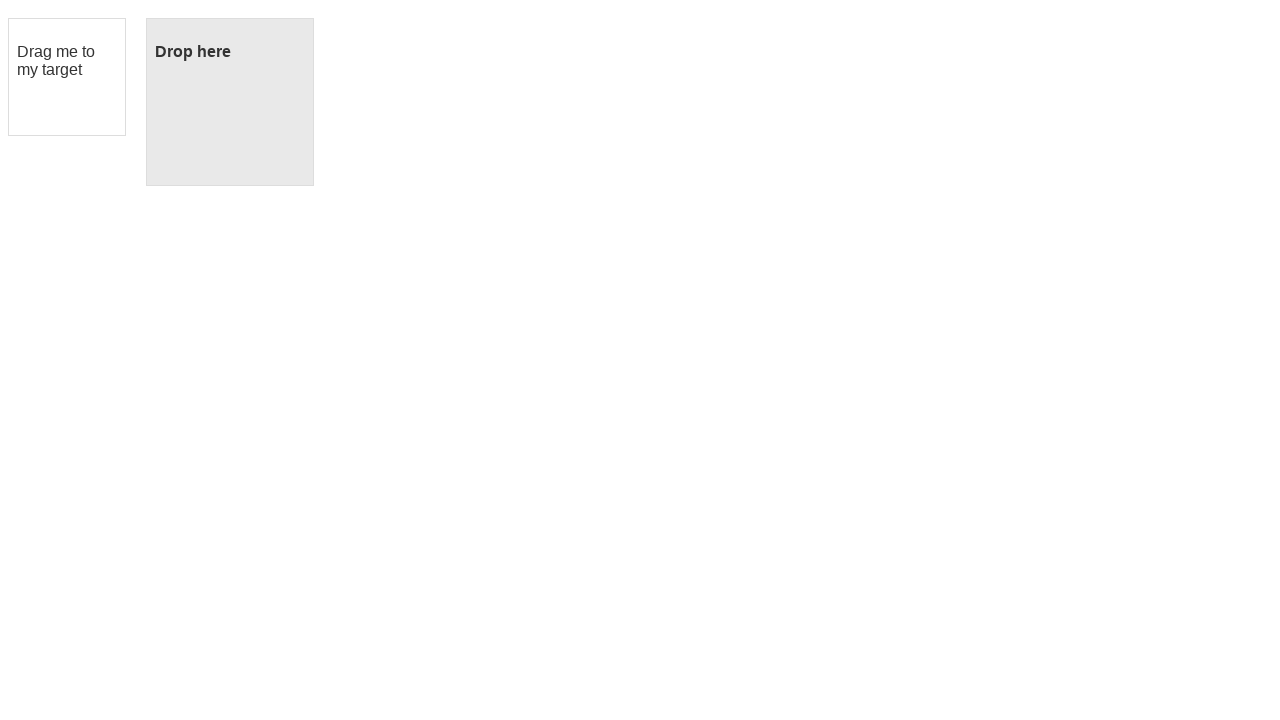

Dragged draggable element to droppable element using dragTo method at (230, 102)
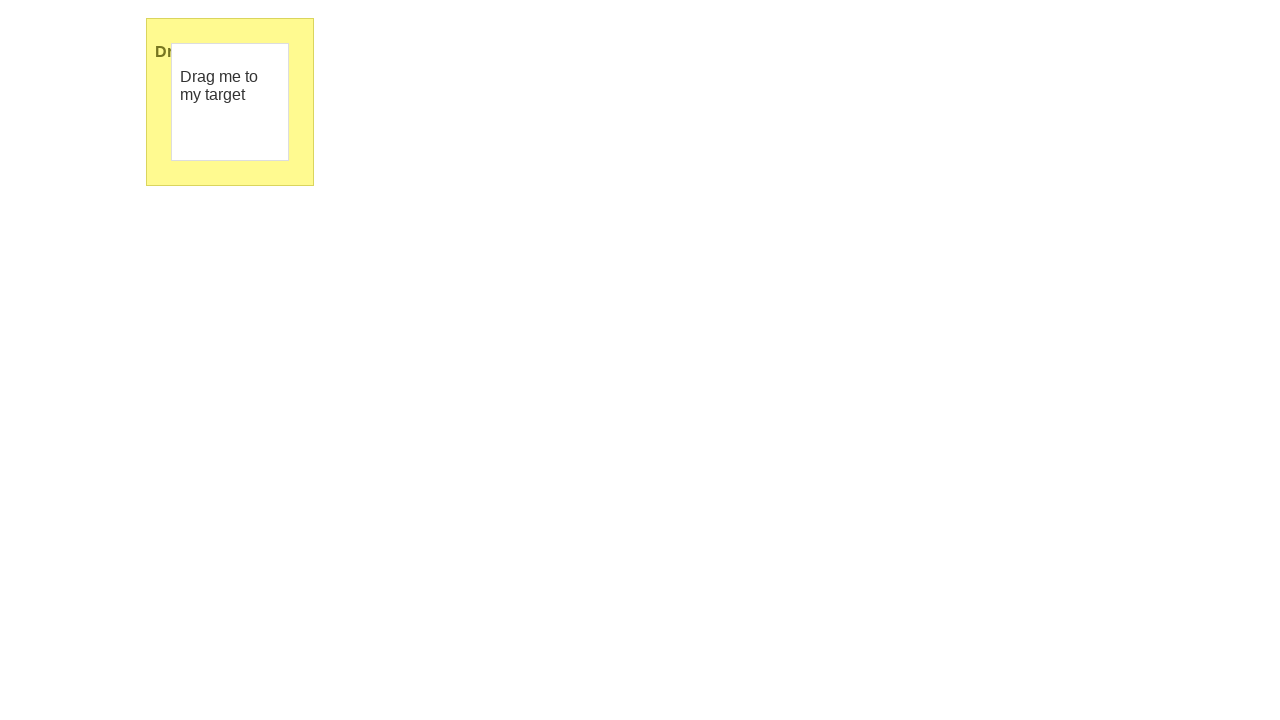

Reloaded page to reset for second drag and drop method
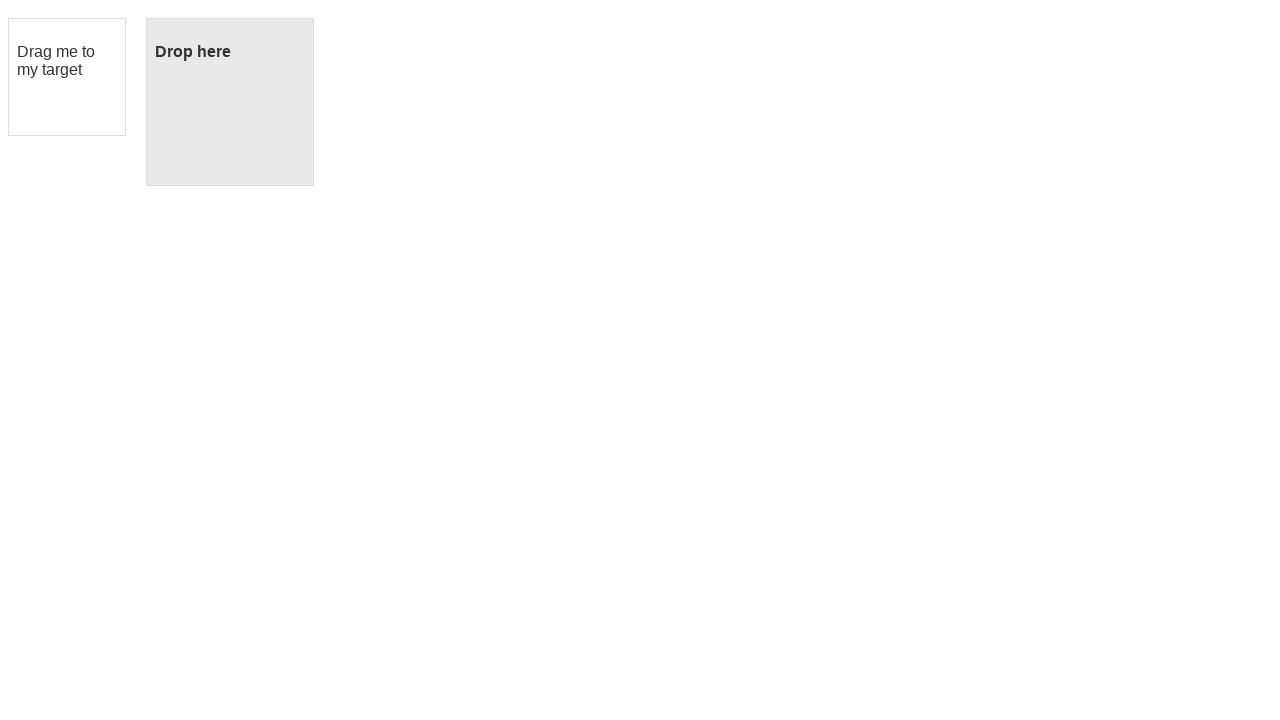

Hovered over draggable element at (67, 77) on div#draggable
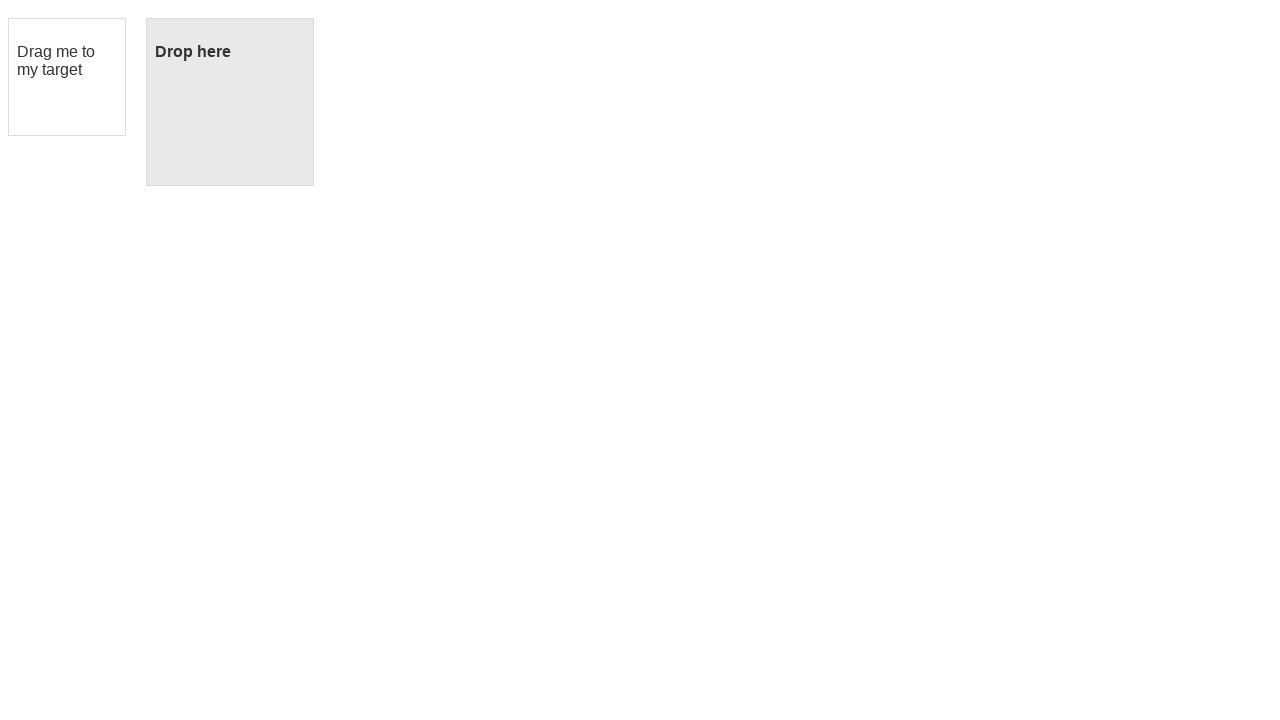

Pressed mouse button down on draggable element at (67, 77)
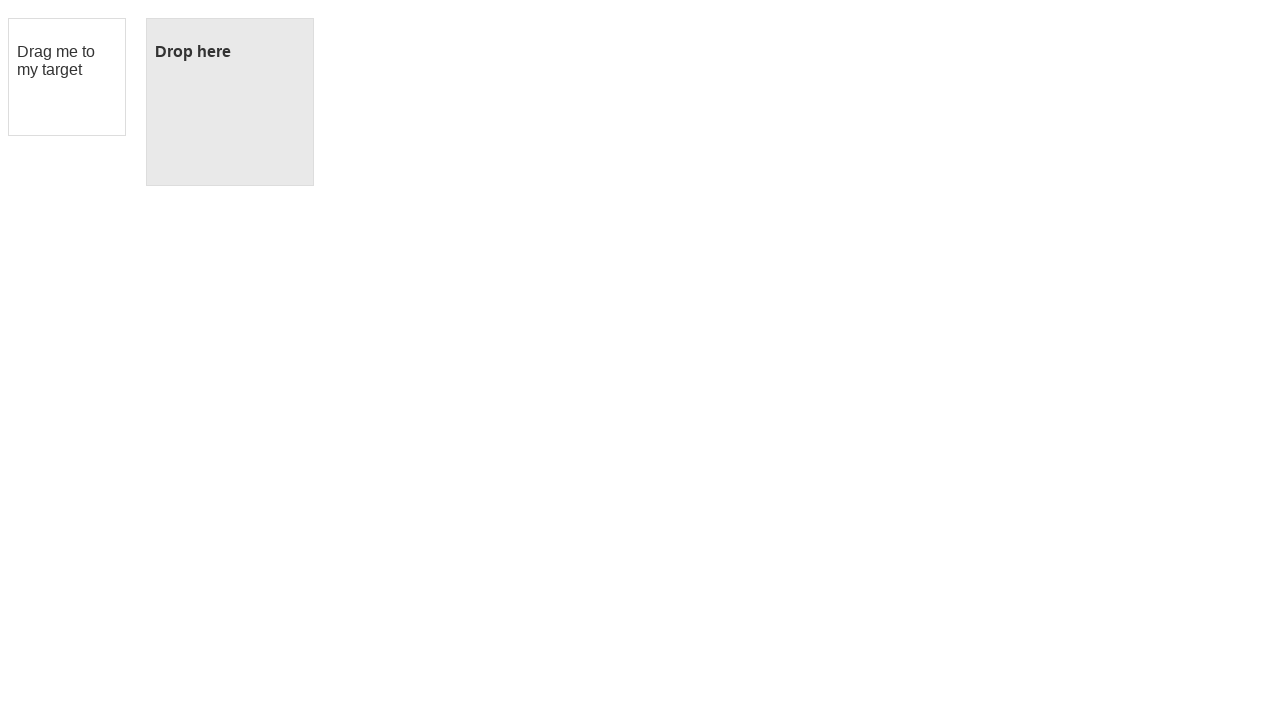

Moved mouse to hover over droppable element at (230, 102) on div#droppable
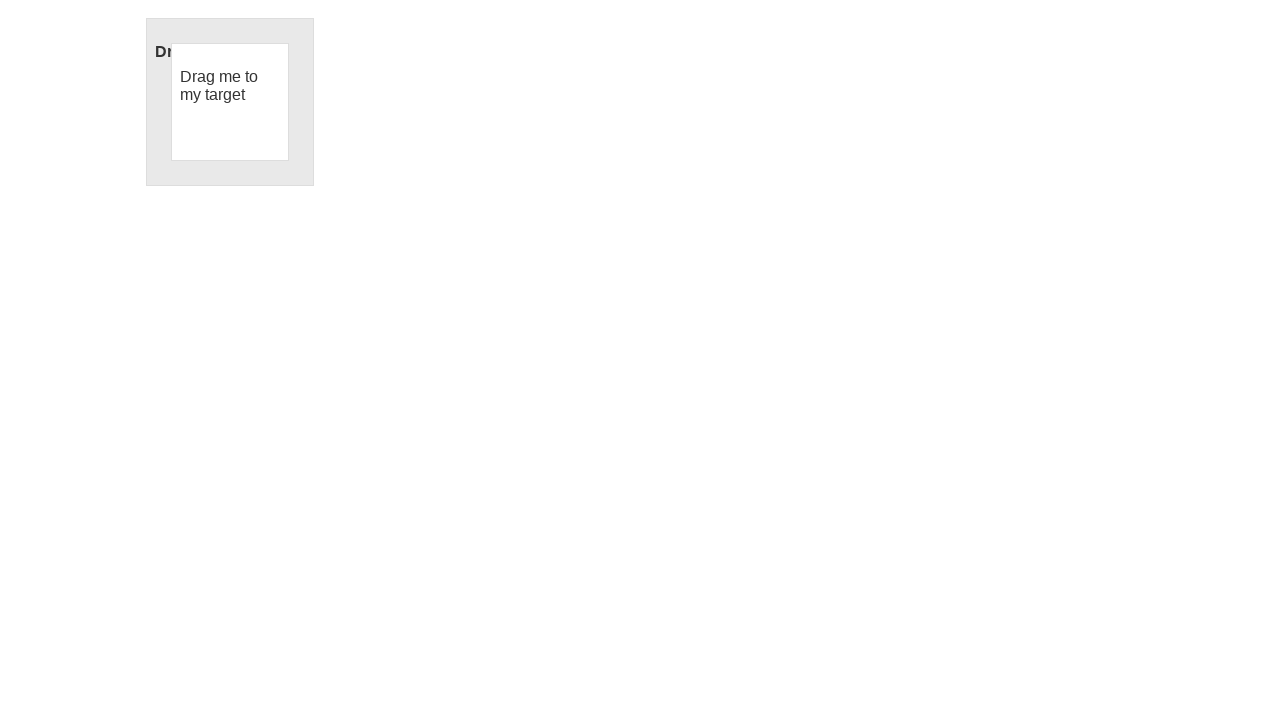

Released mouse button to complete drag and drop using manual mouse actions at (230, 102)
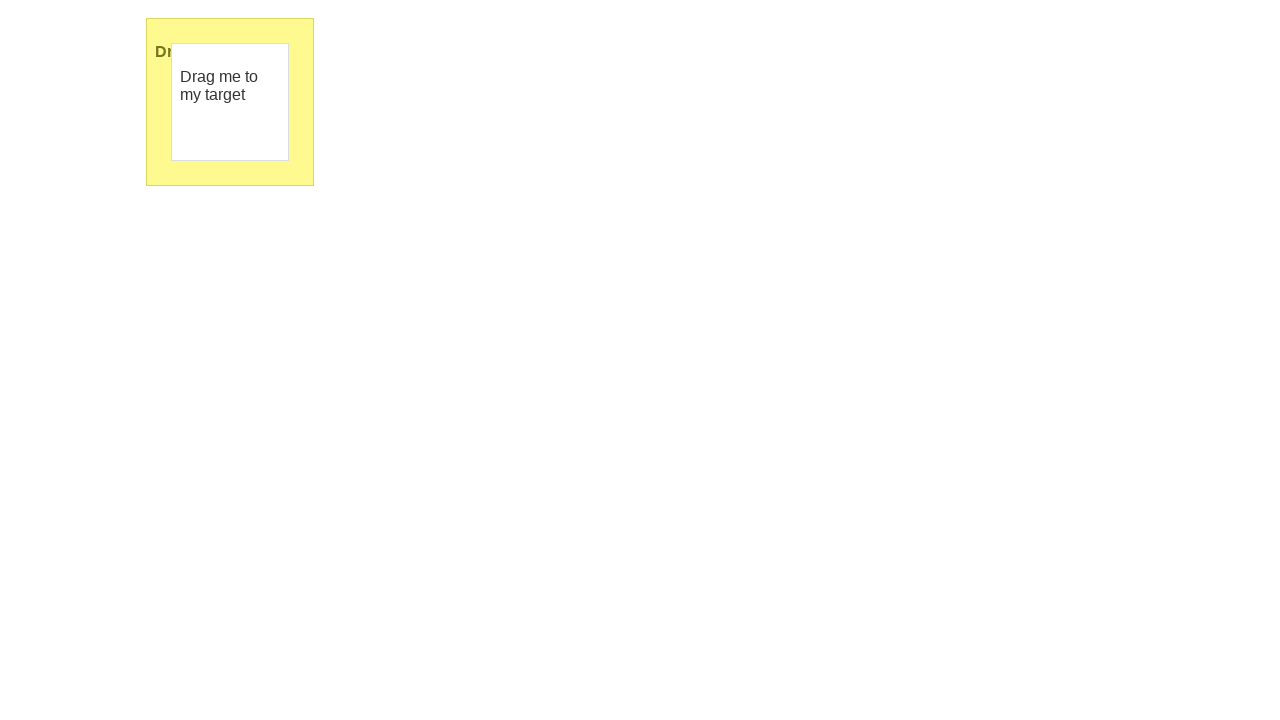

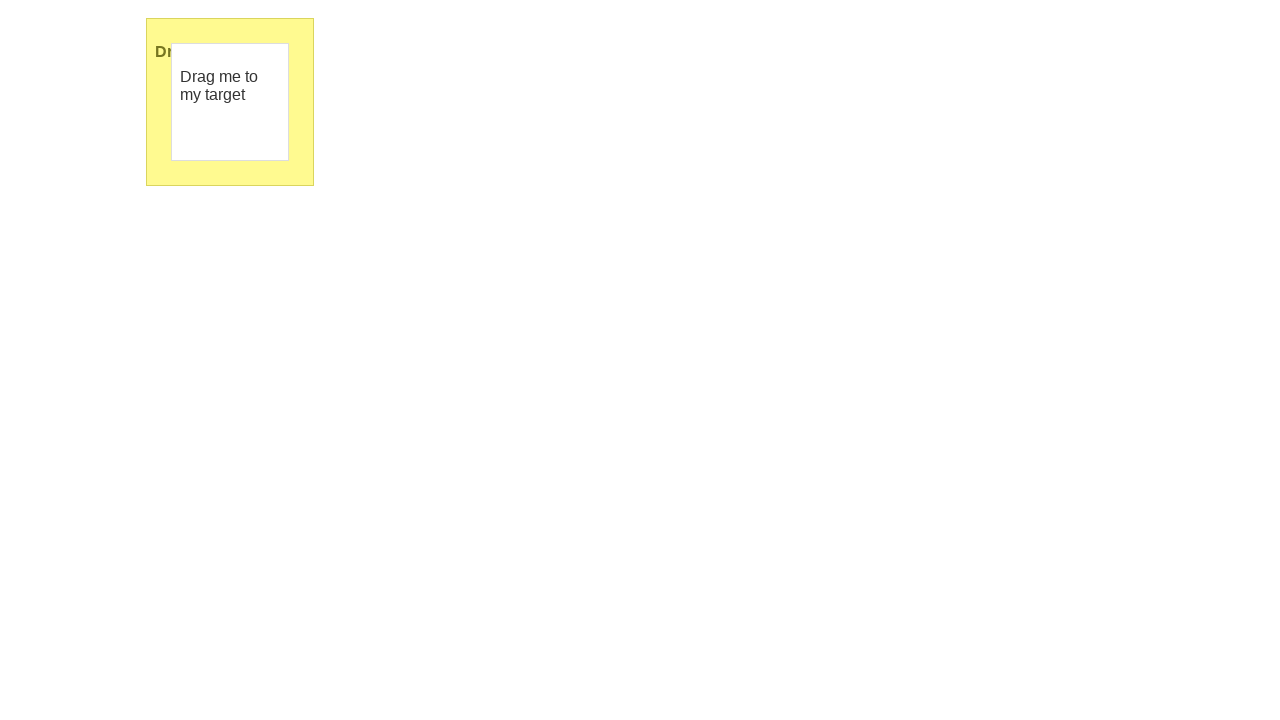